Navigates to the find a park page and clicks on the A-Z park list link to verify it redirects to the correct page

Starting URL: https://bcparks.ca/

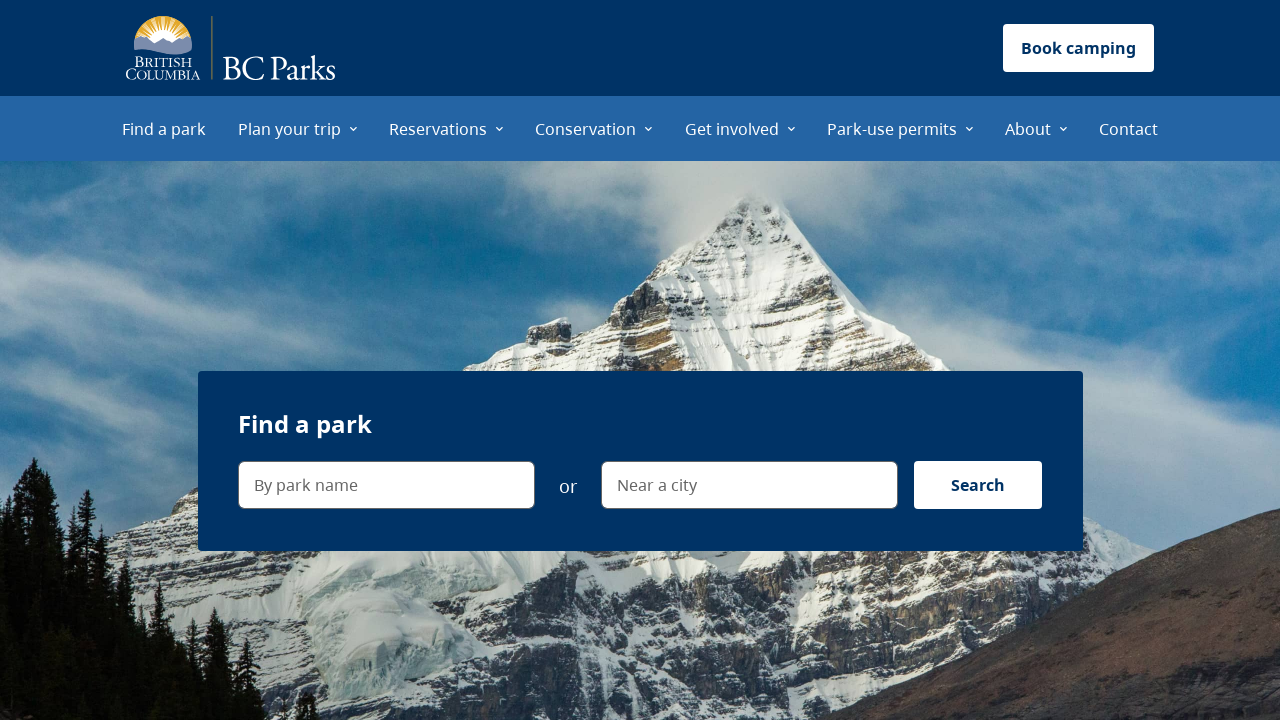

Clicked 'Find a park' menu item at (164, 128) on internal:role=menuitem[name="Find a park"i]
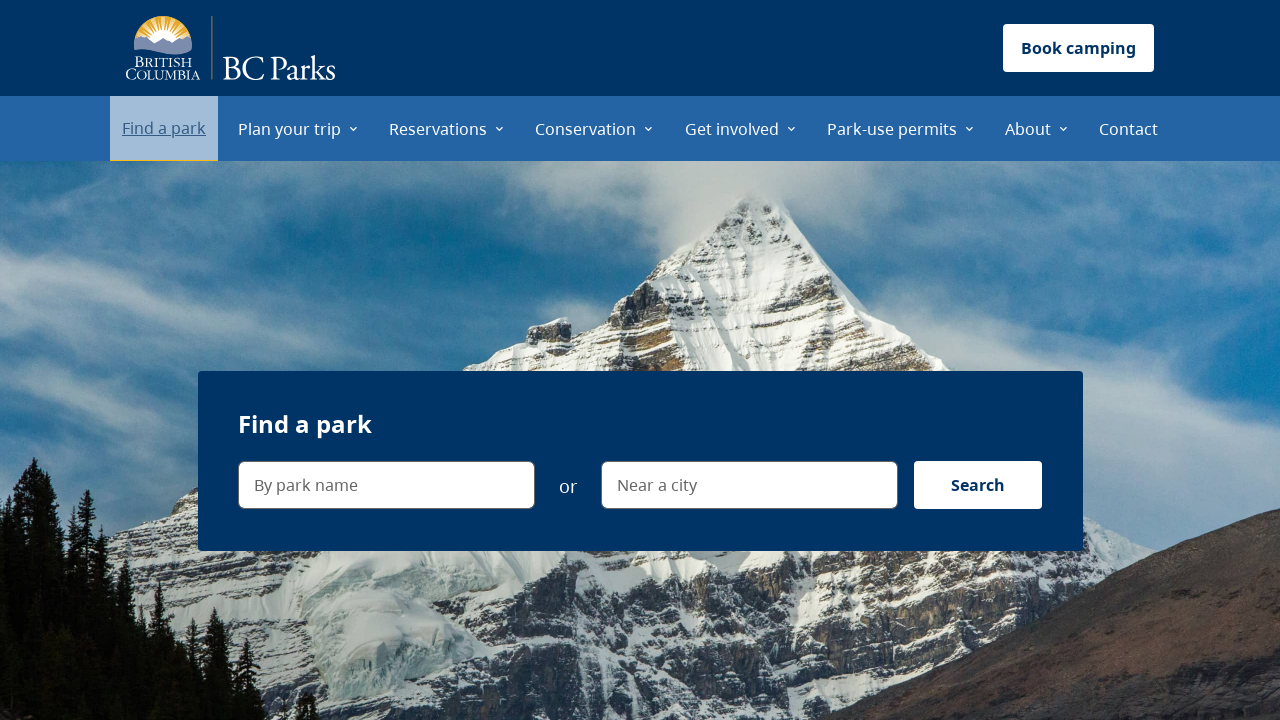

Waited for page to load with networkidle state
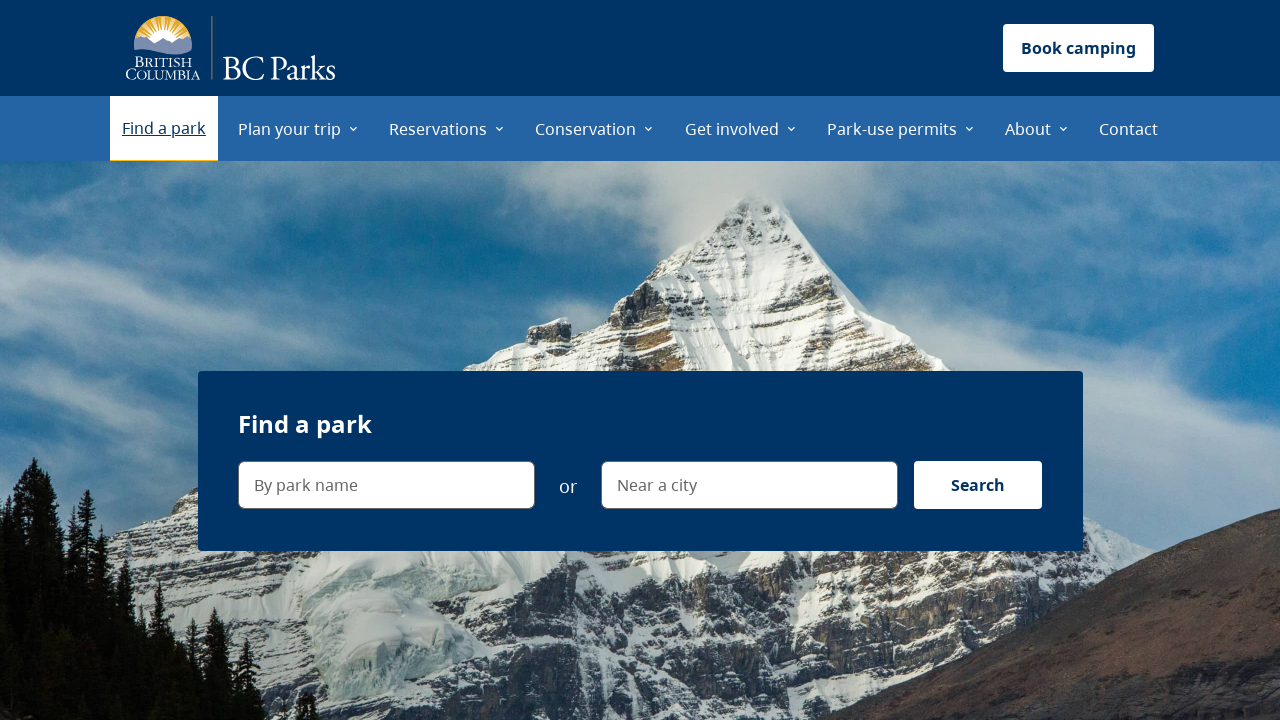

Verified navigation to find-a-park page
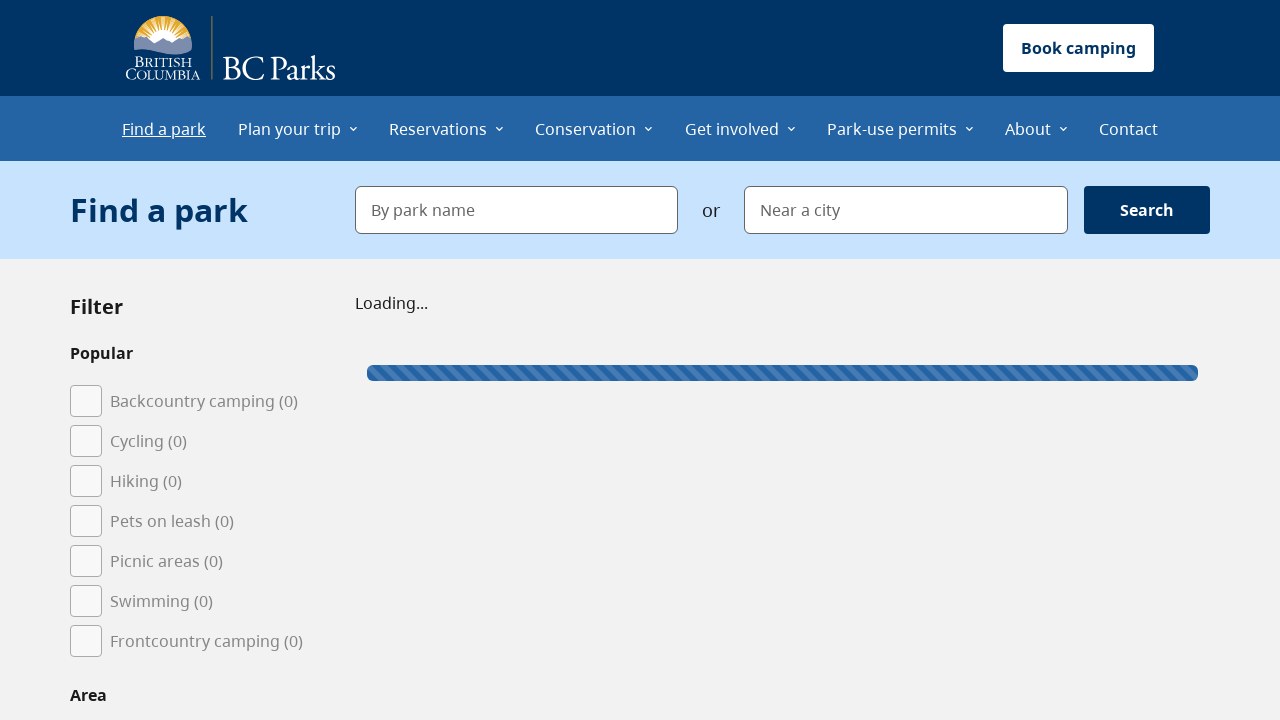

Clicked 'A–Z park list' link at (116, 361) on internal:role=link[name="A–Z park list"i]
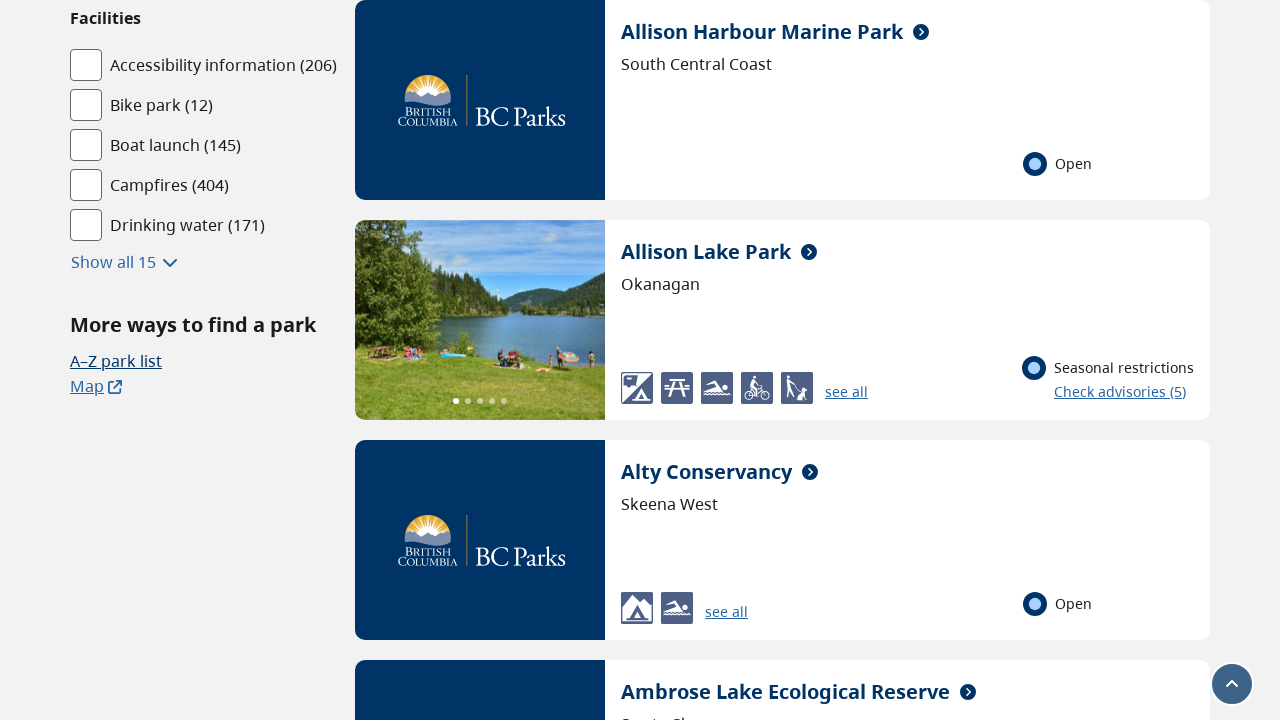

Verified redirect to A-Z park list page
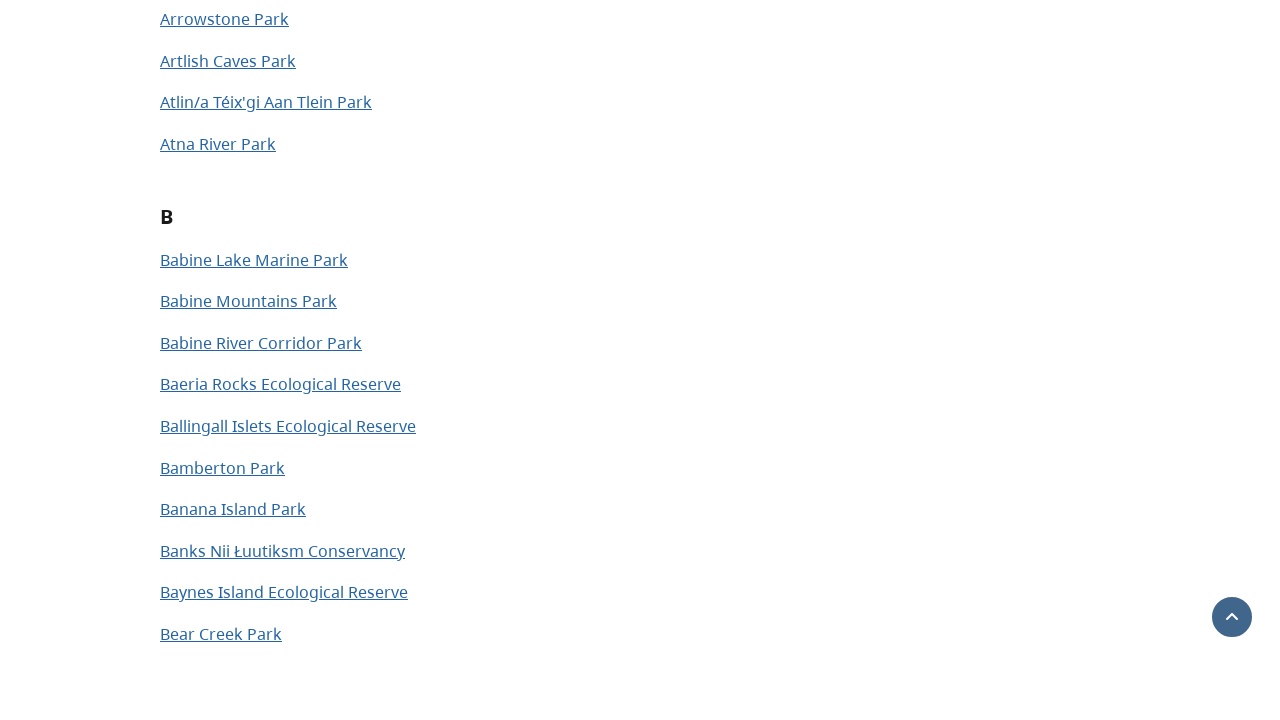

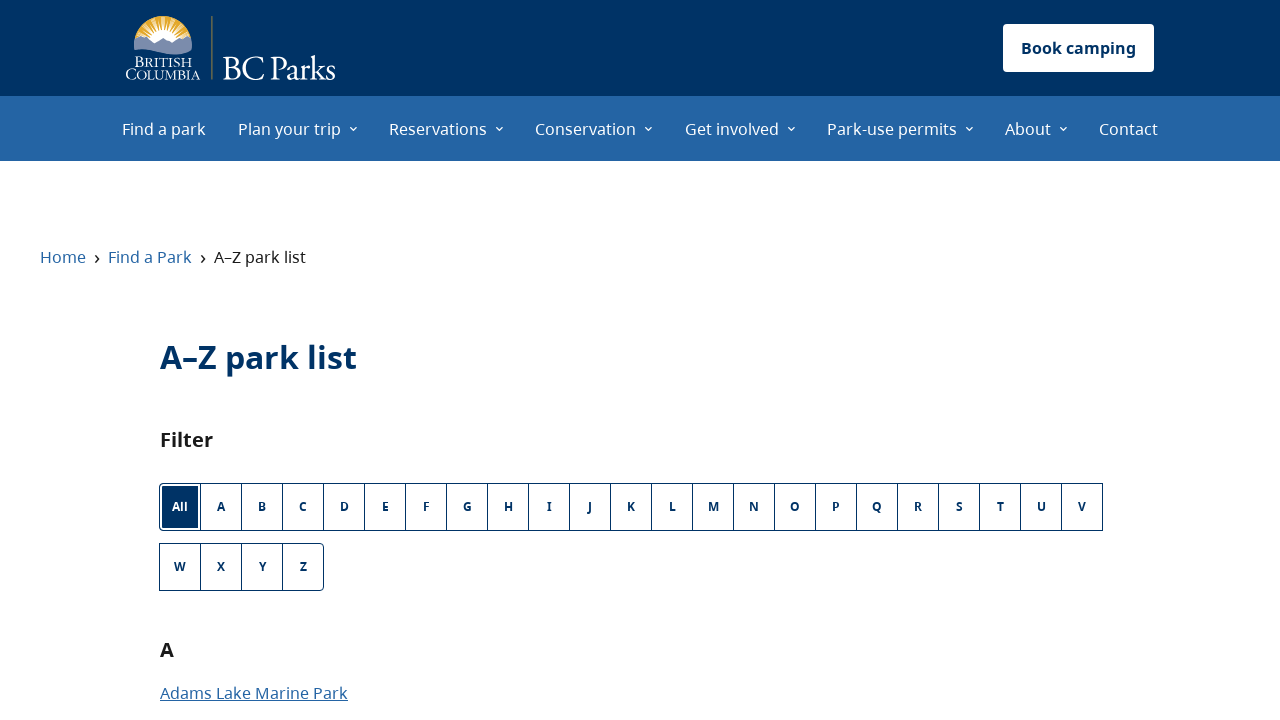